Tests that the default selected option in the dropdown is "Please select an option" by navigating to the dropdown page and verifying the first selected option.

Starting URL: http://the-internet.herokuapp.com/

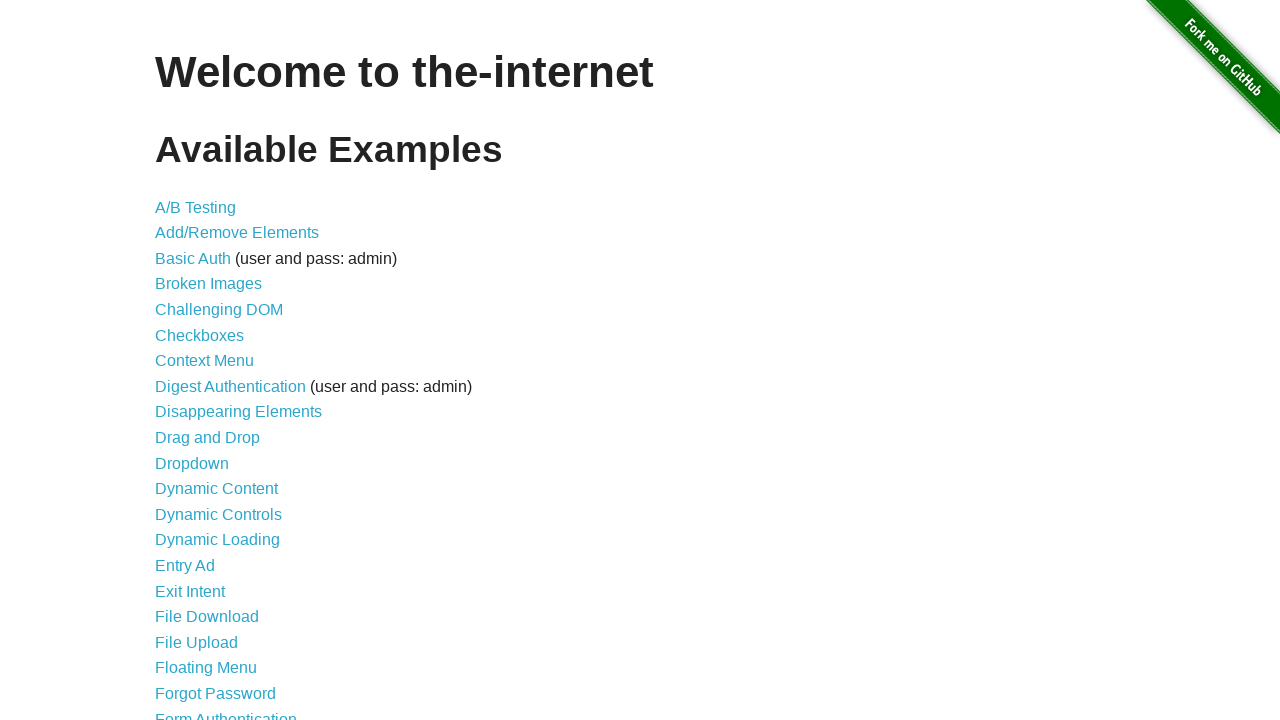

Clicked dropdown link to navigate to dropdown page at (192, 463) on a[href='/dropdown']
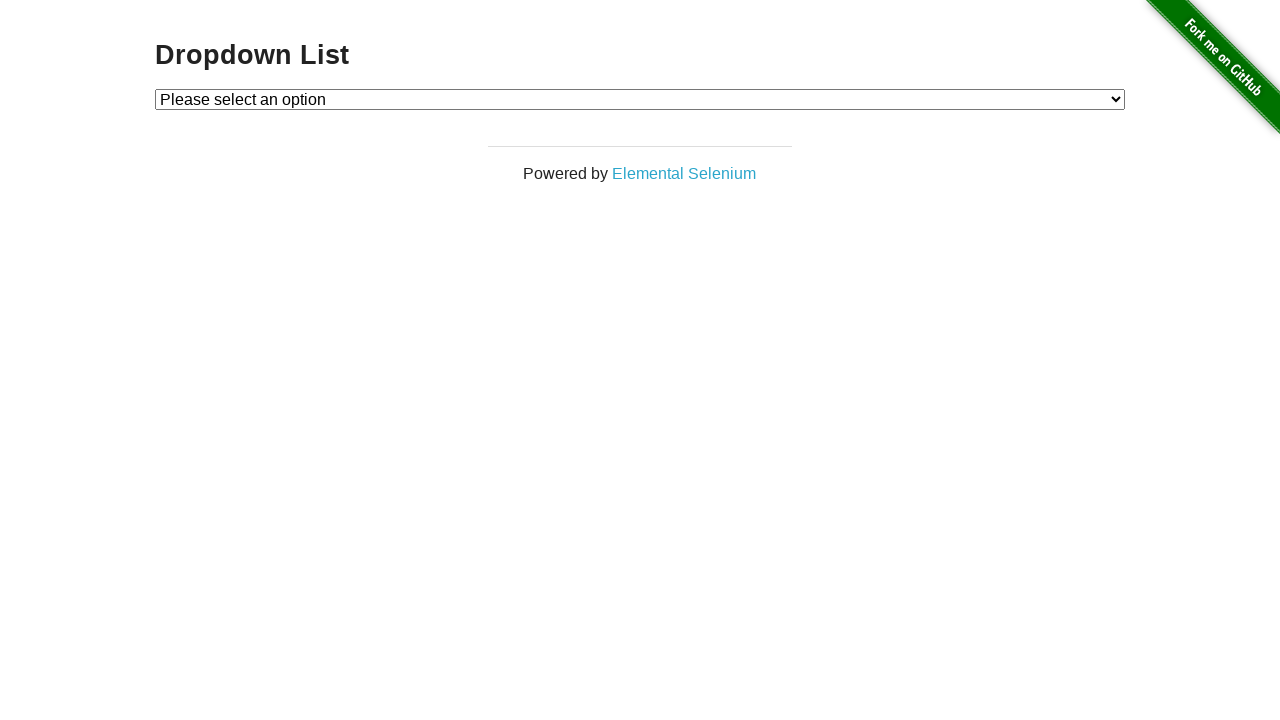

Dropdown element loaded and became visible
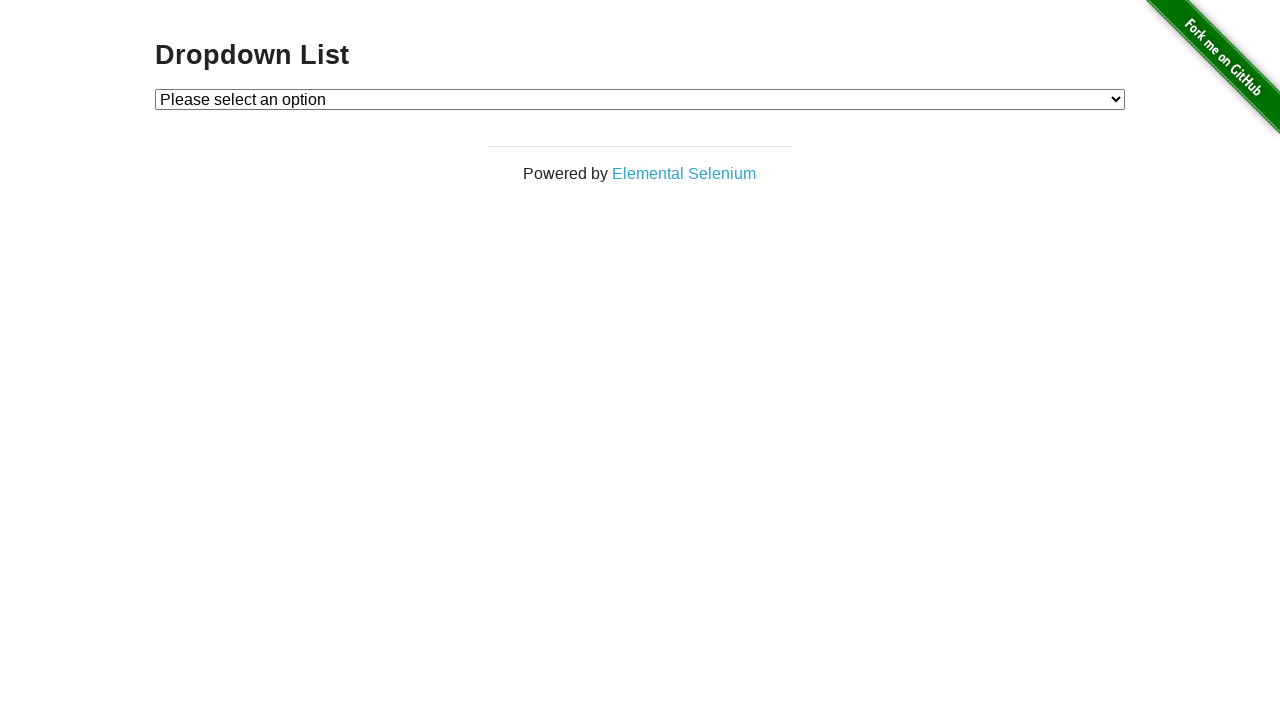

Located the selected option in dropdown
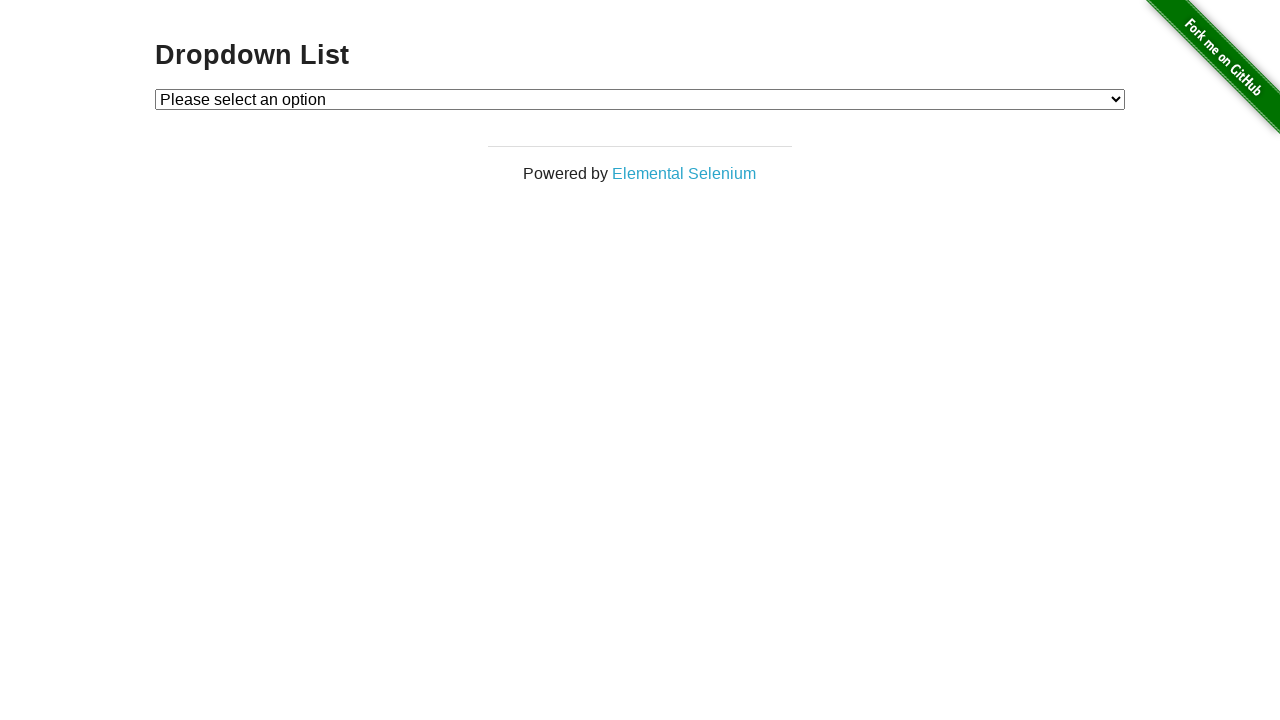

Verified that default selected option is 'Please select an option'
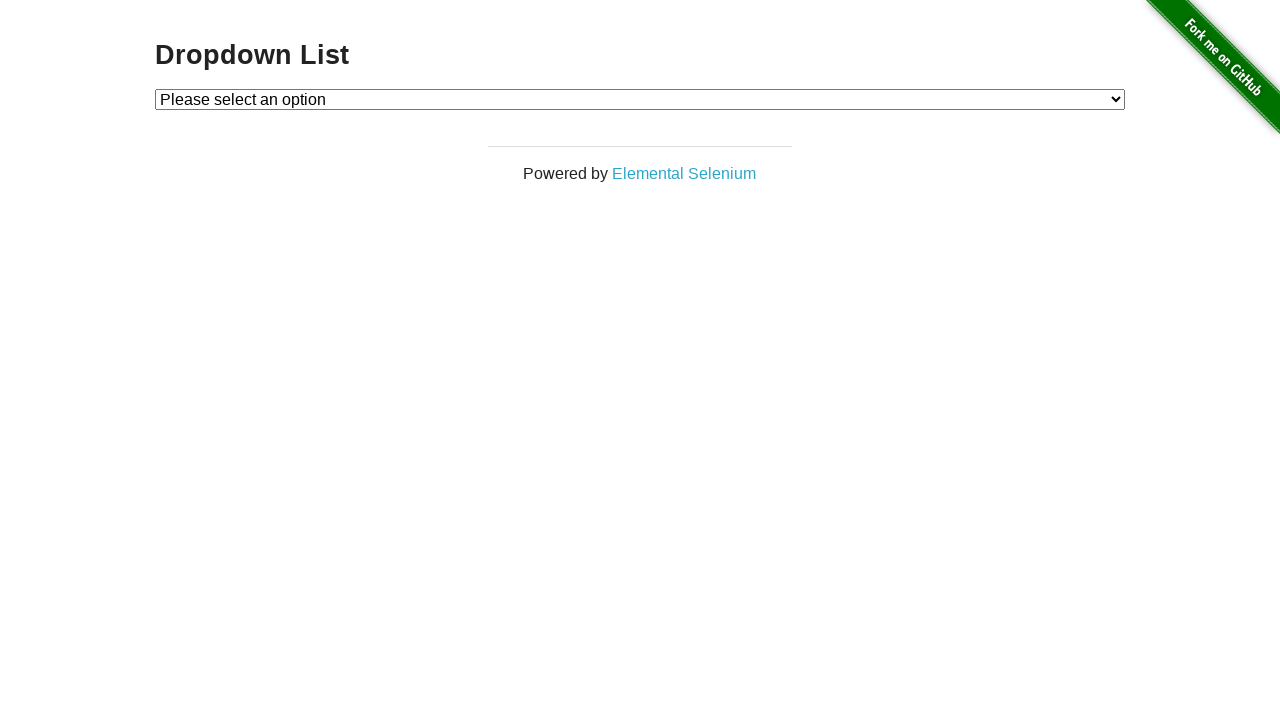

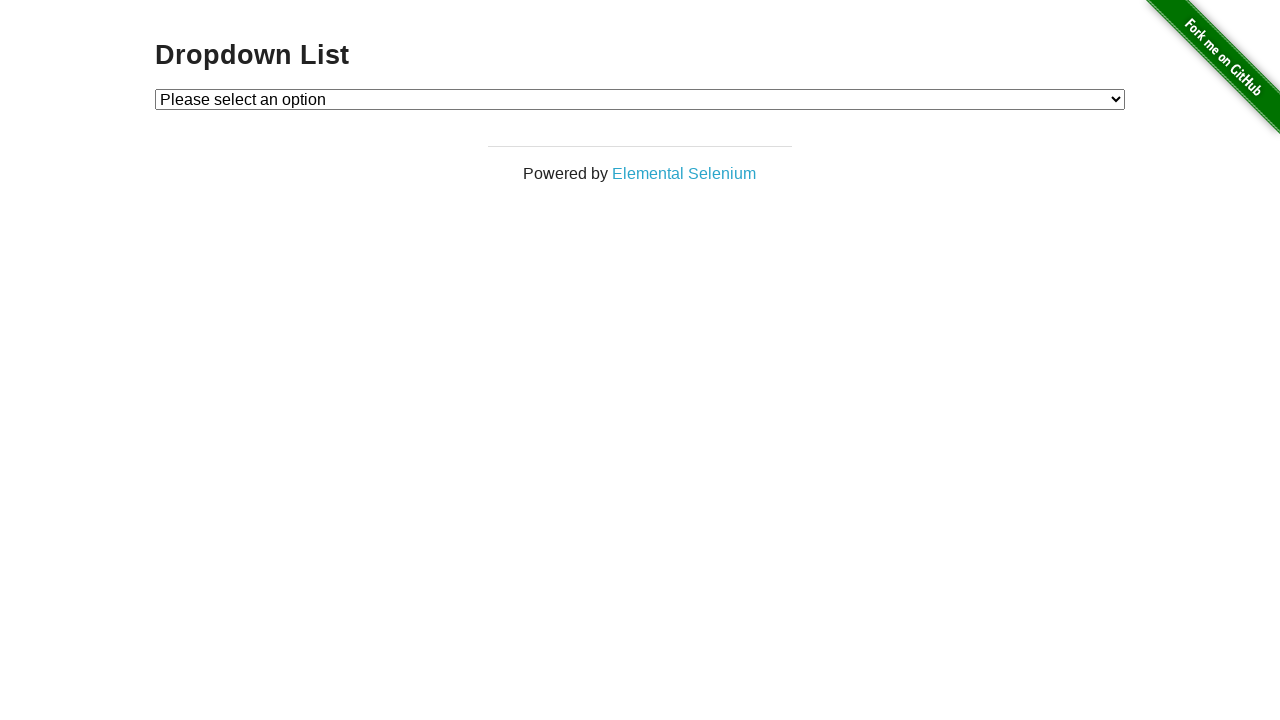